Tests checkbox functionality by clicking a checkbox to select it, verifying it's selected, then clicking again to deselect it and verifying it's deselected.

Starting URL: https://rahulshettyacademy.com/AutomationPractice/

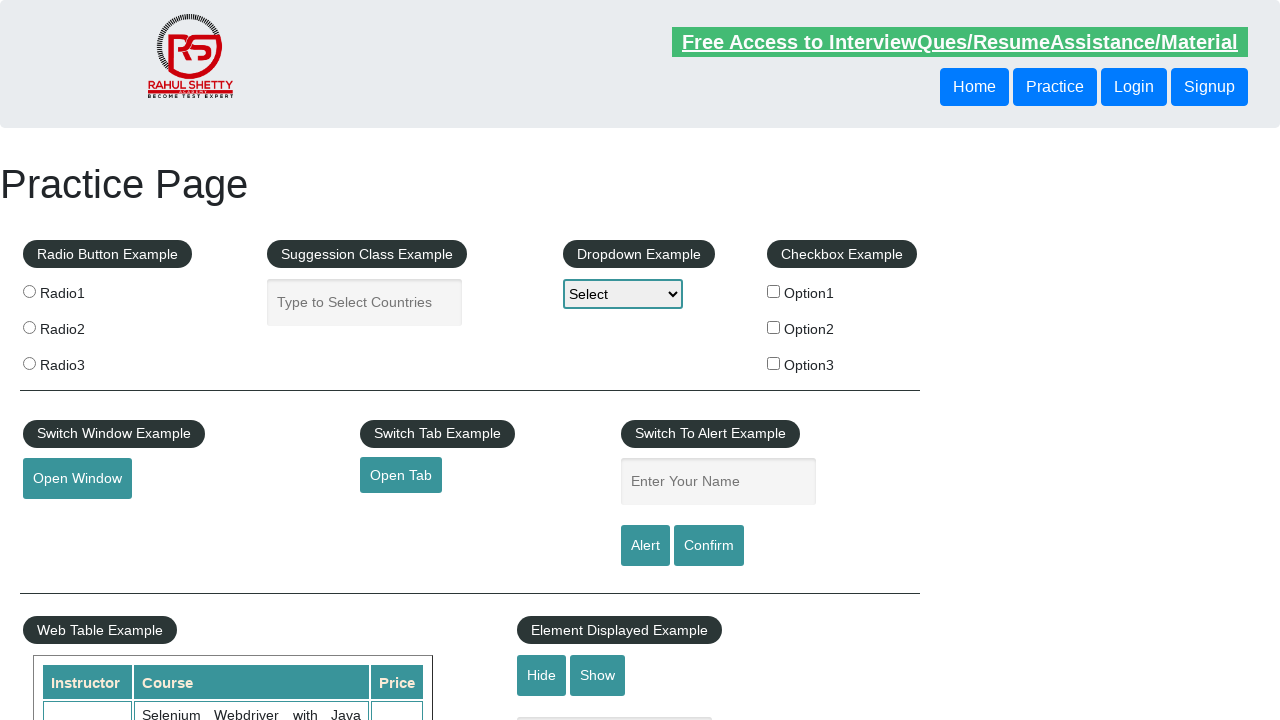

Clicked checkbox #checkBoxOption1 to select it at (774, 291) on #checkBoxOption1
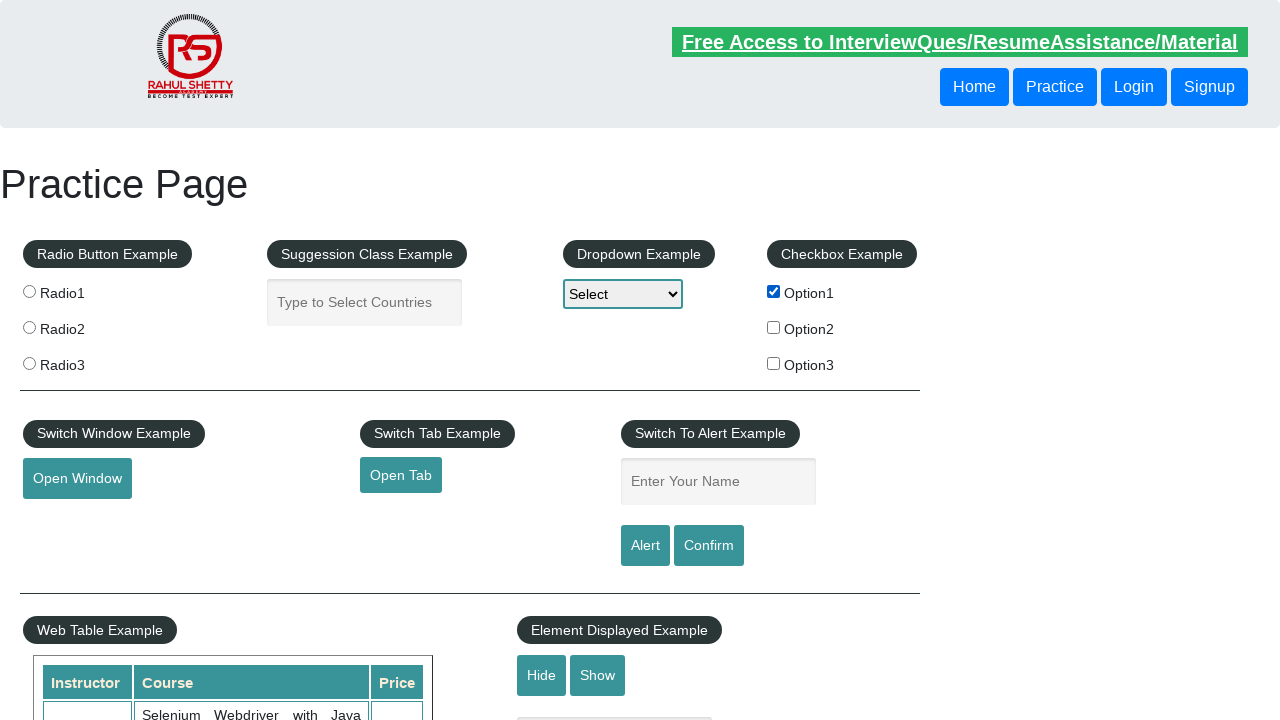

Verified checkbox #checkBoxOption1 is selected
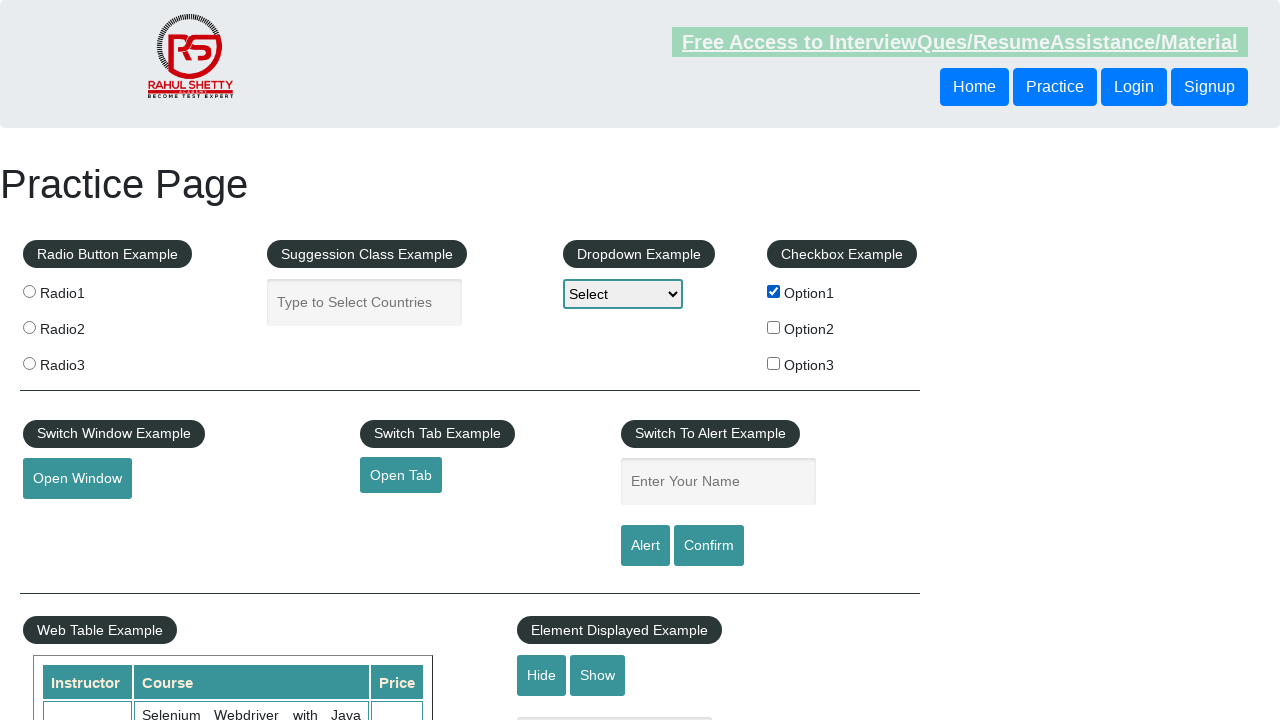

Clicked checkbox #checkBoxOption1 again to deselect it at (774, 291) on #checkBoxOption1
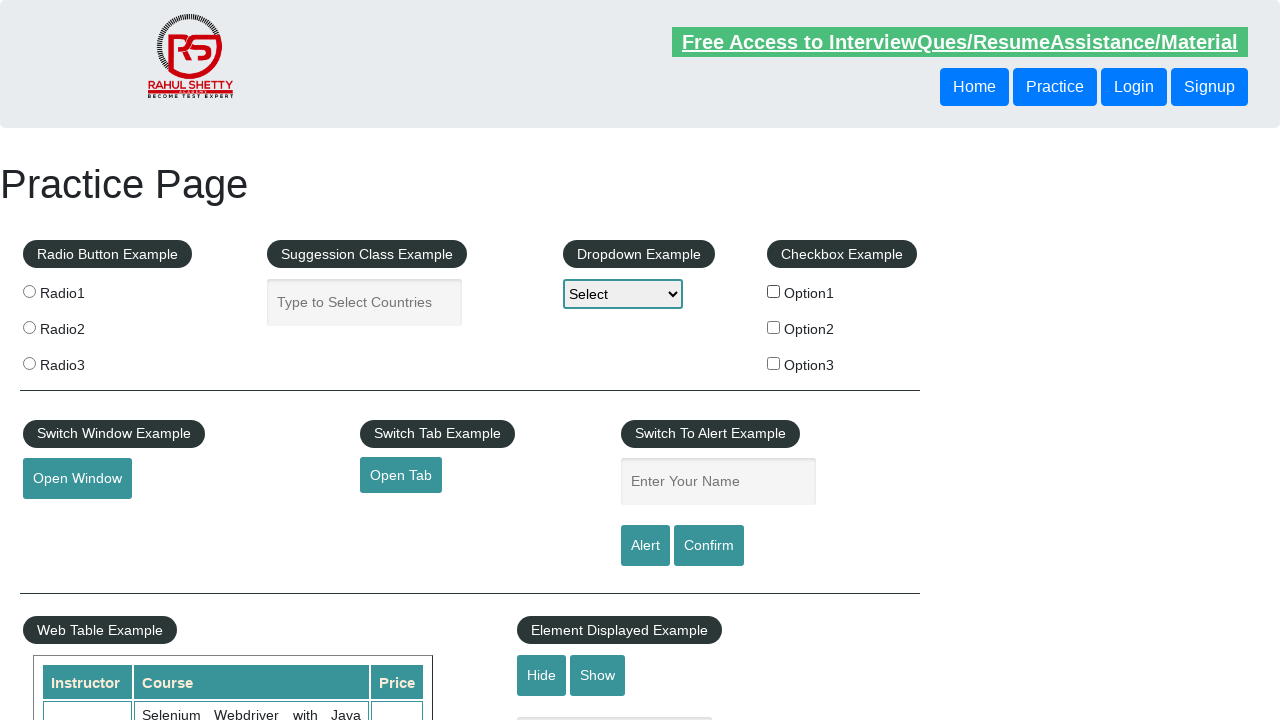

Verified checkbox #checkBoxOption1 is deselected
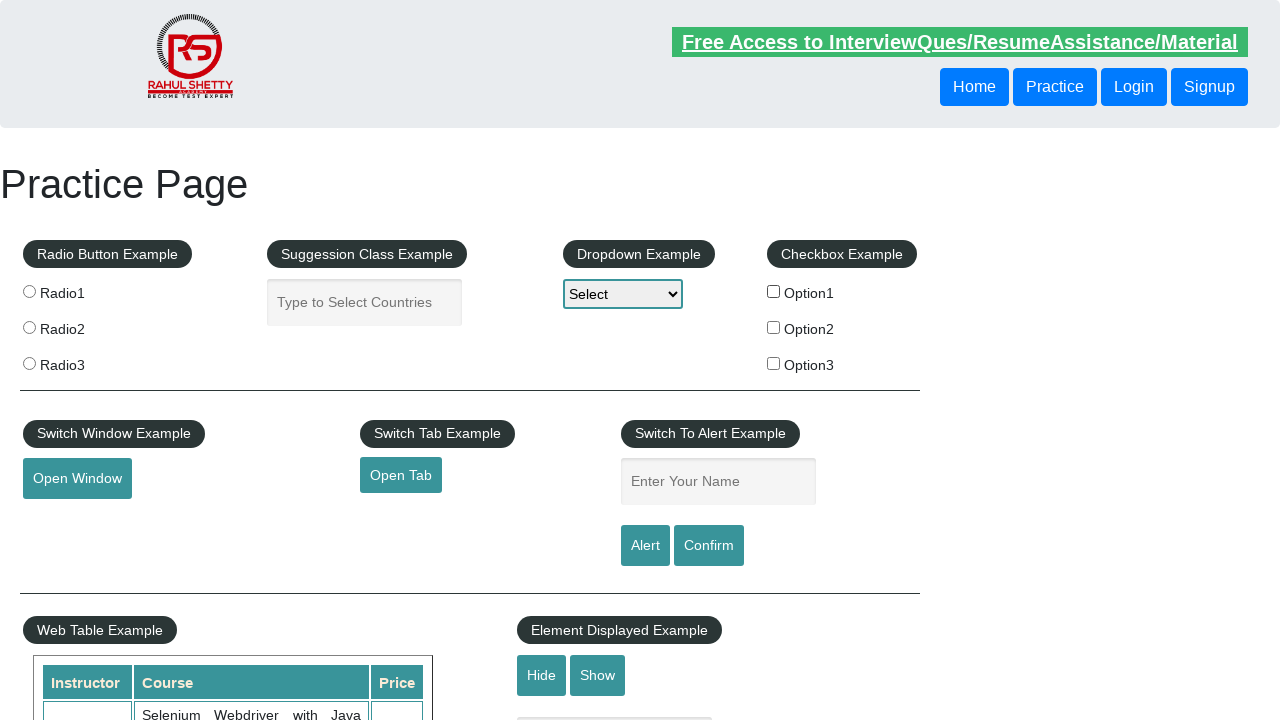

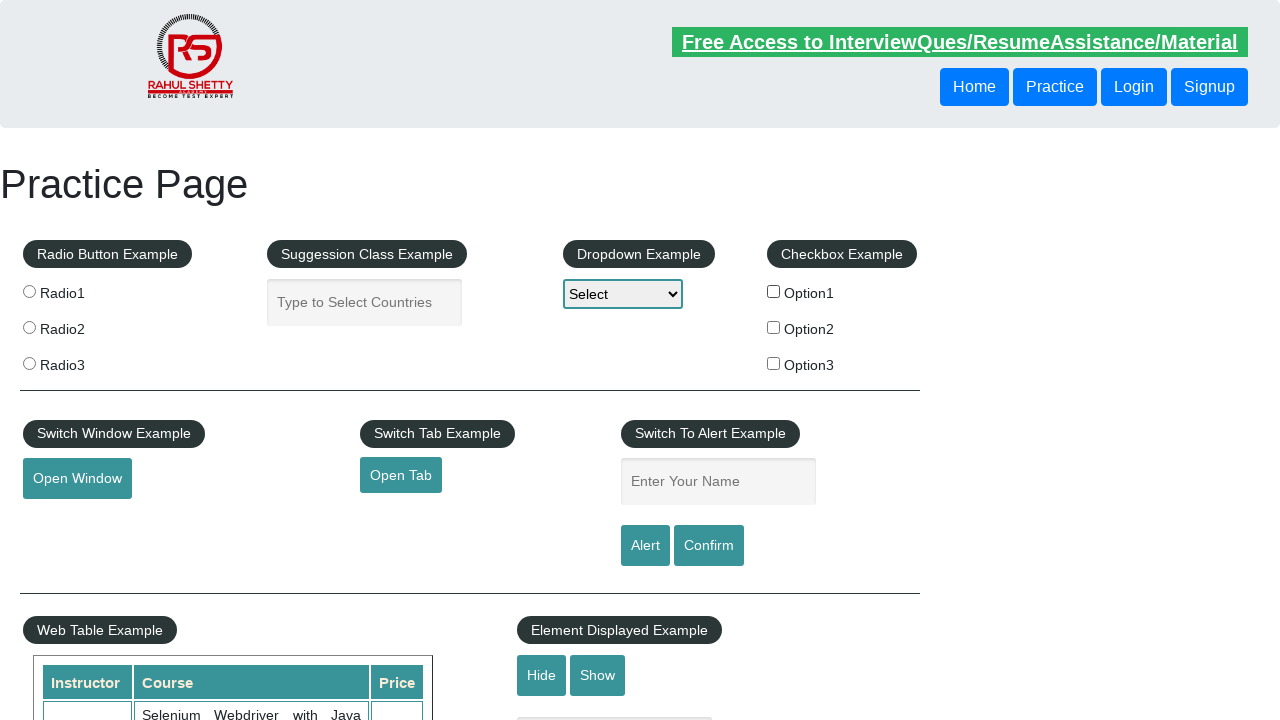